Tests checkbox interaction on Selenium's test inputs page by finding checkbox elements, verifying their initial selected state, clicking to unselect them, and verifying they become unselected.

Starting URL: https://www.selenium.dev/selenium/web/inputs.html

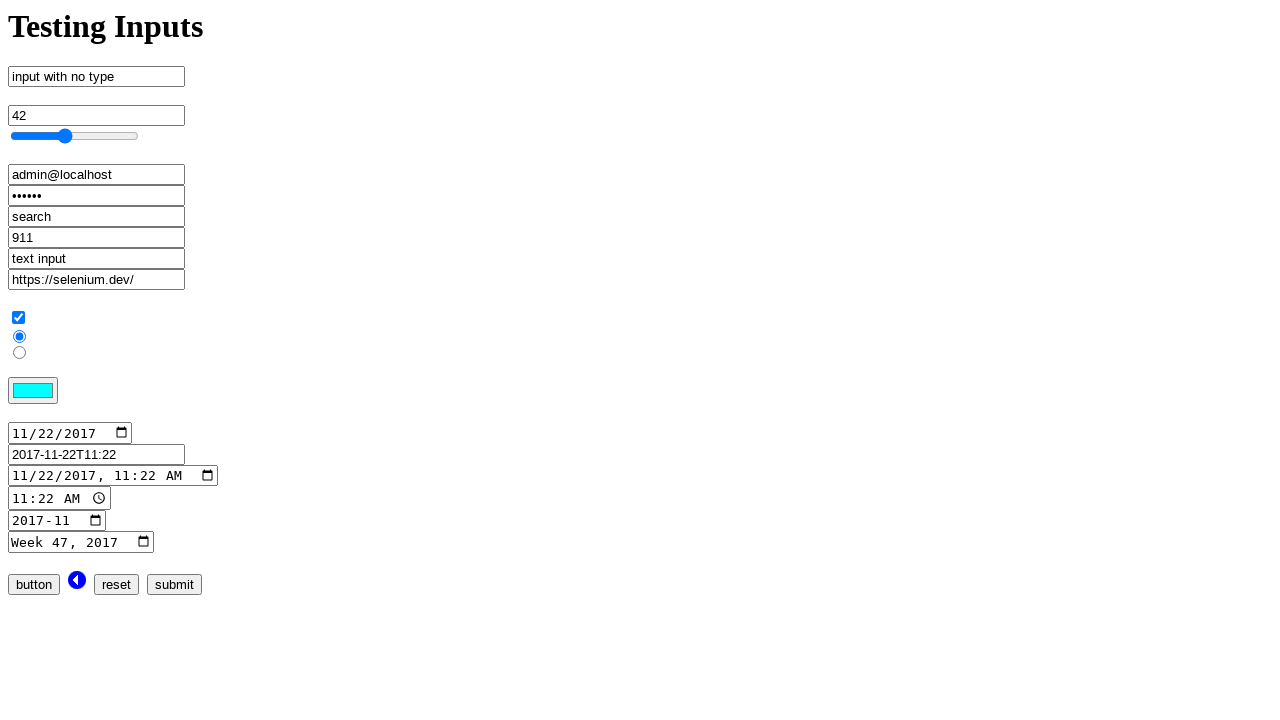

Navigated to Selenium test inputs page
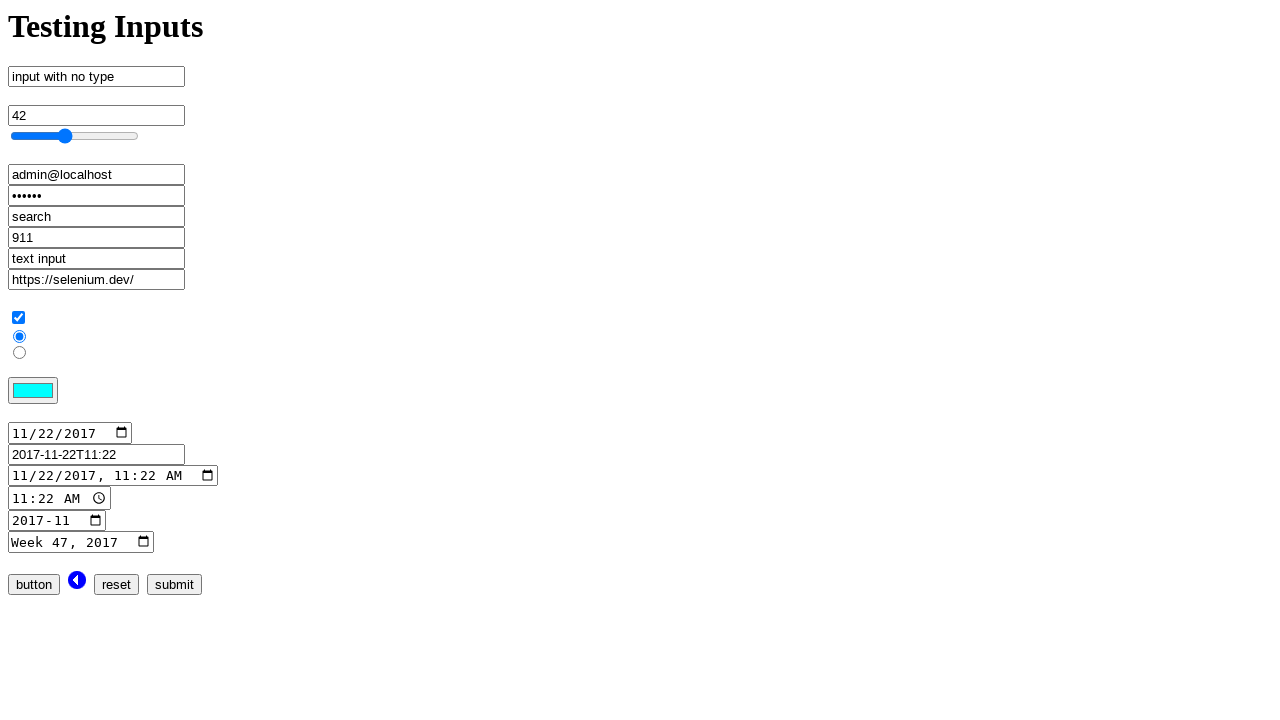

Located all checkbox elements with name 'checkbox_input'
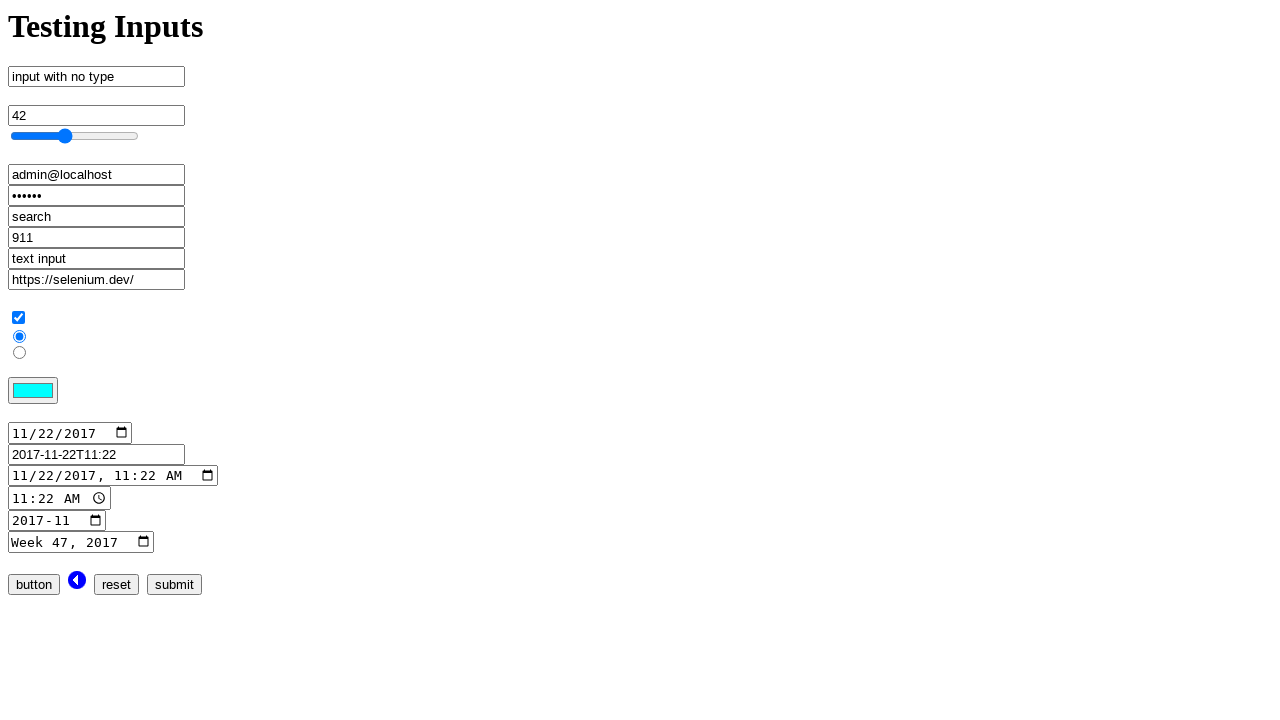

Verified checkbox is initially selected
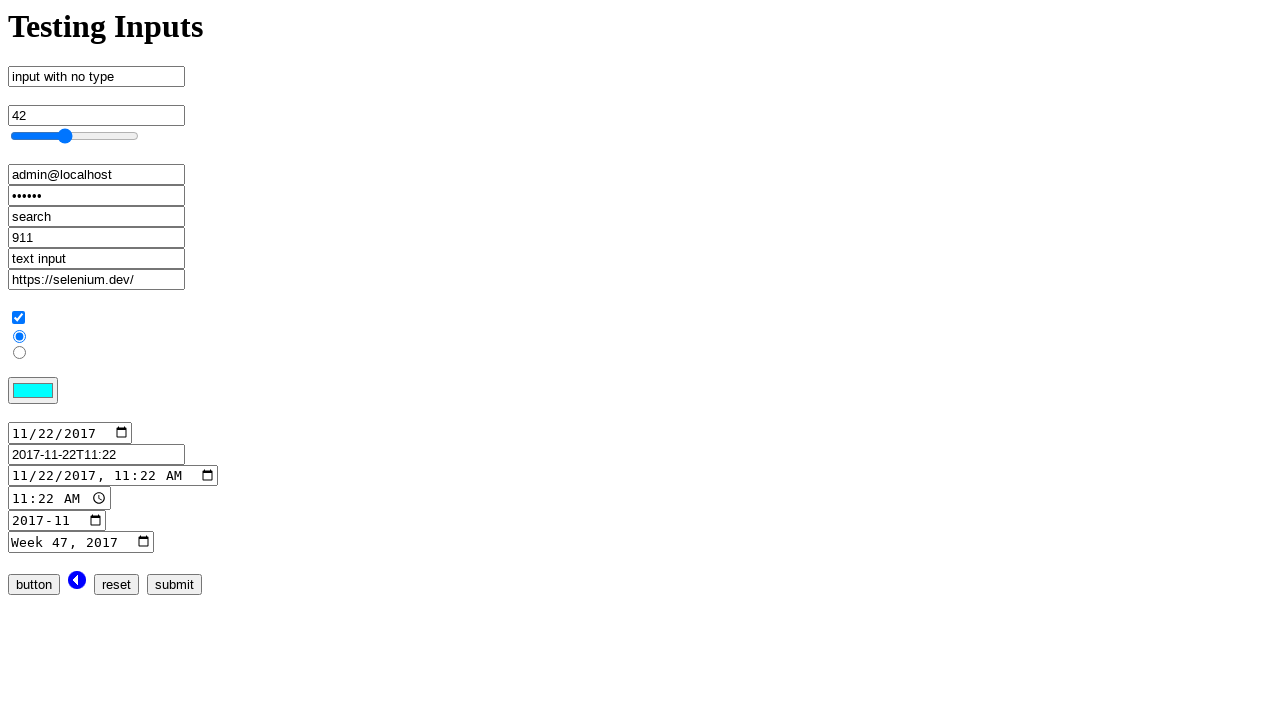

Clicked checkbox to unselect it at (18, 318) on [name='checkbox_input'] >> nth=0
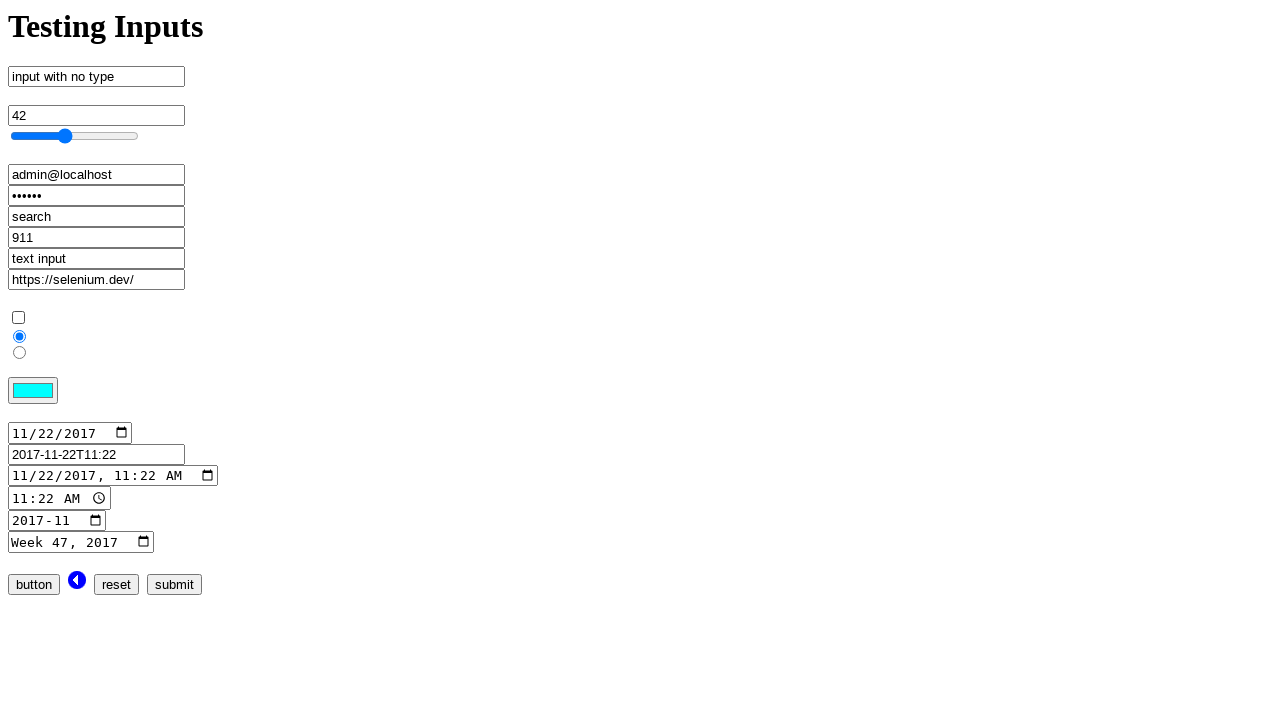

Verified checkbox is now unselected
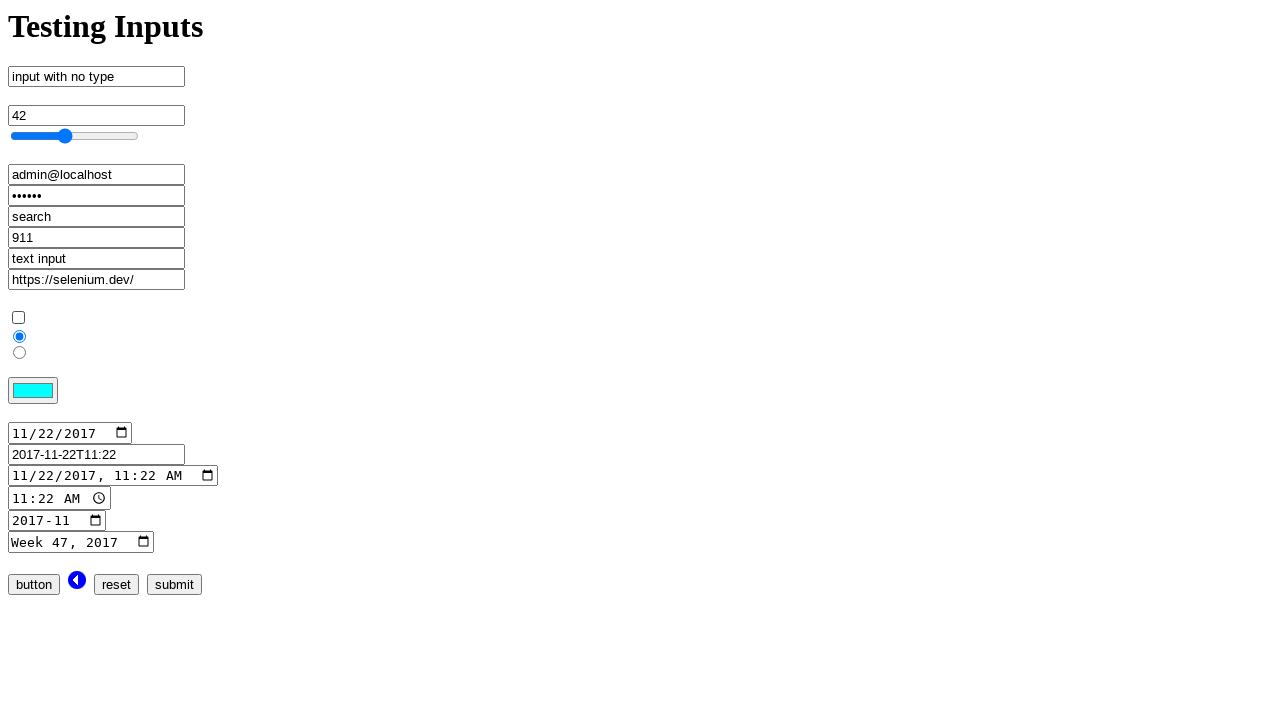

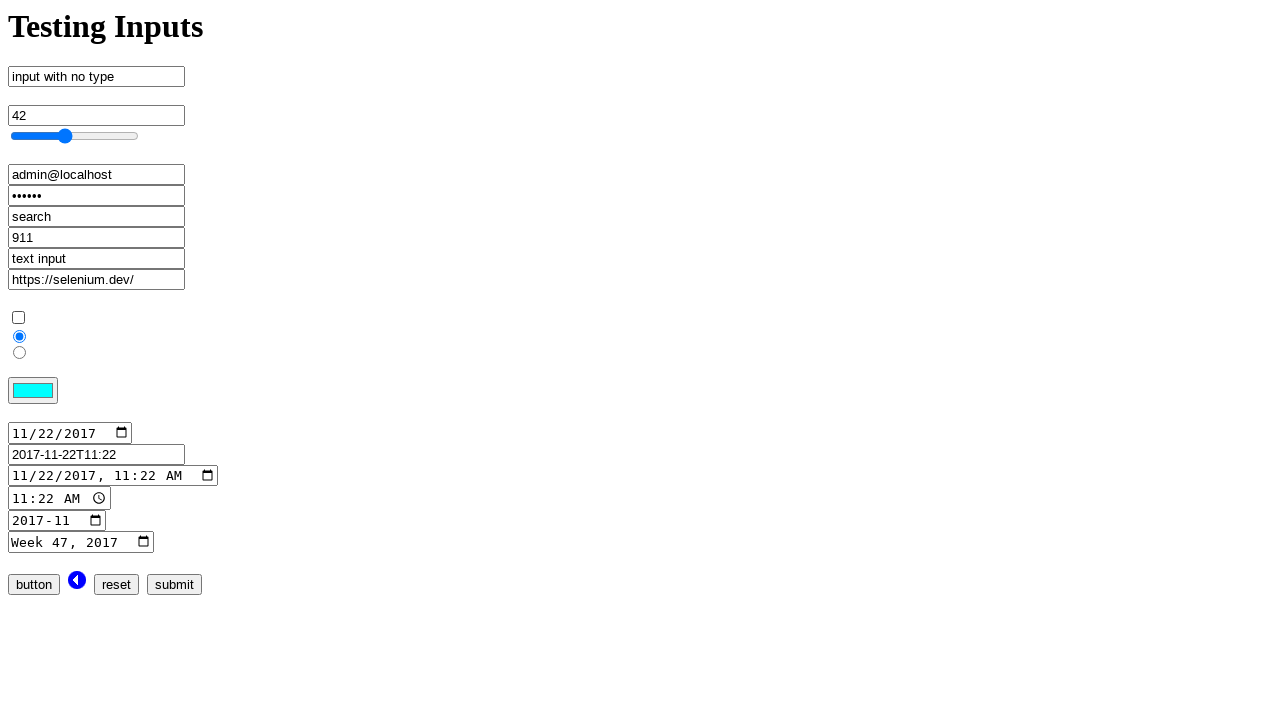